Tests a complete e-commerce purchase journey on demoblaze.com by selecting a laptop product, adding it to cart, filling out the order form with payment details, and completing the purchase.

Starting URL: https://www.demoblaze.com/

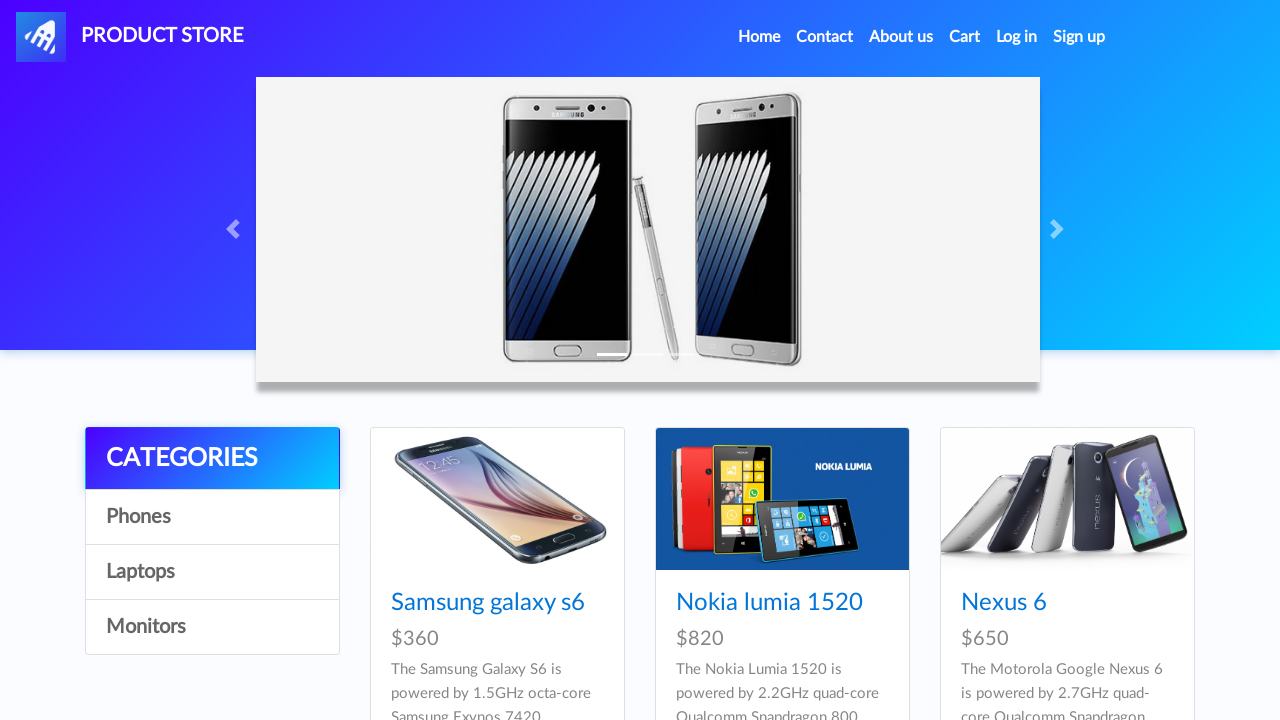

Verified page loaded with STORE title
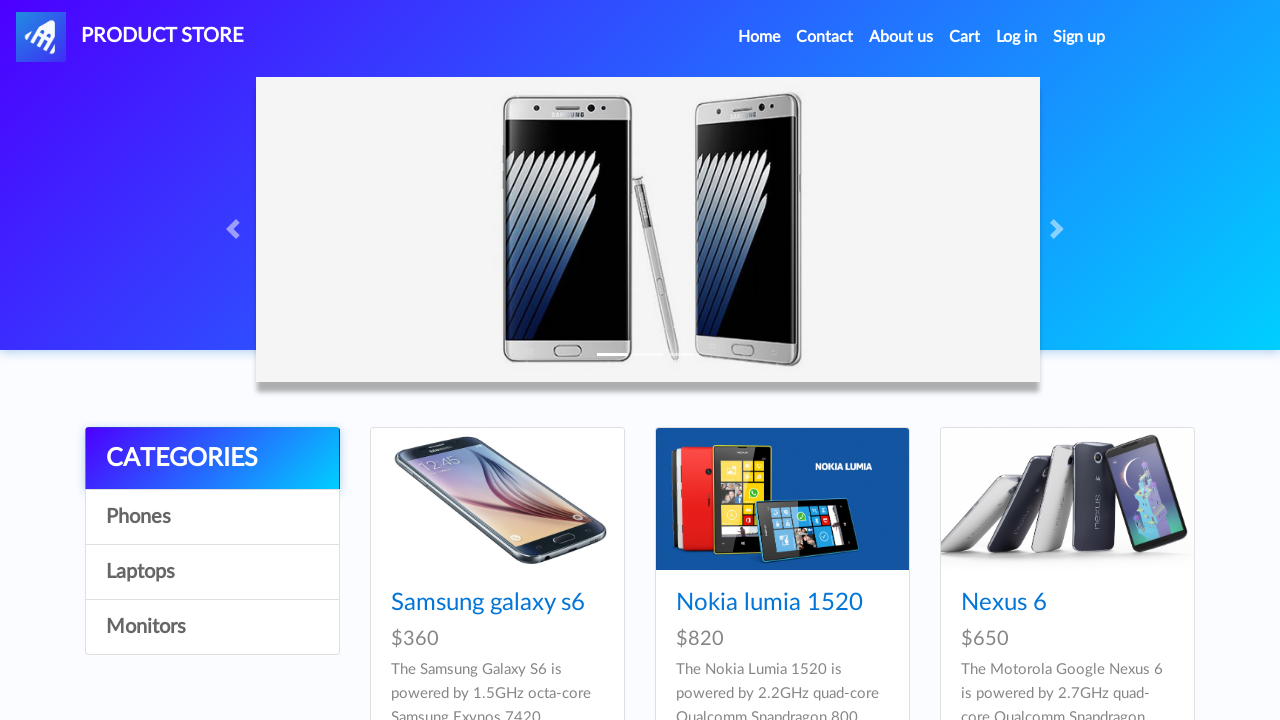

Clicked Laptops category at (212, 572) on a:has-text("Laptops")
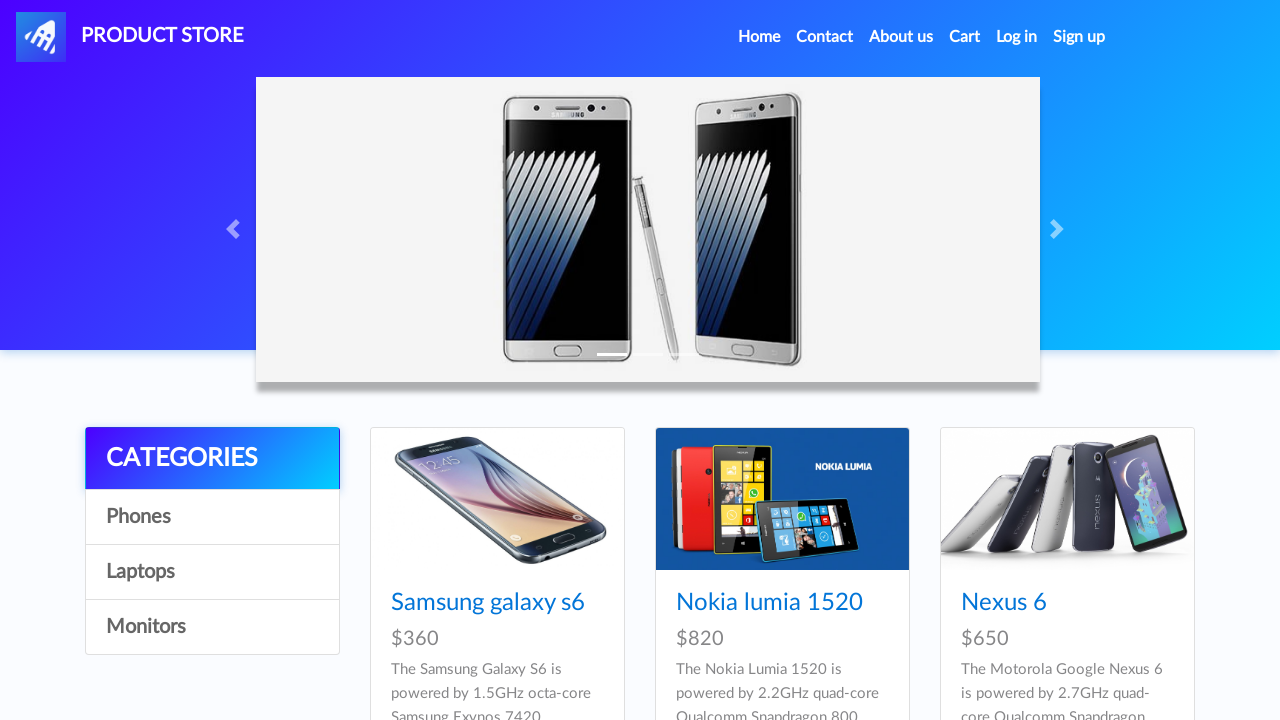

Laptops category loaded and Sony vaio i5 product visible
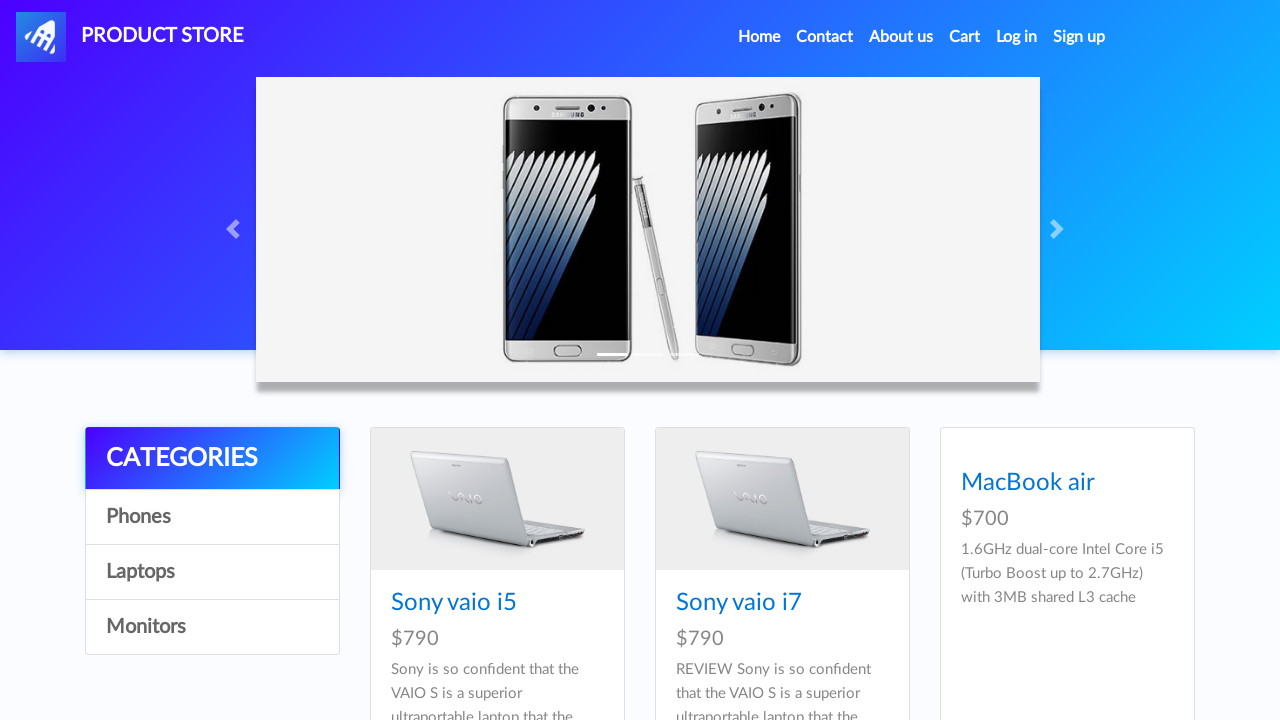

Clicked Sony vaio i5 product at (454, 603) on a:has-text("Sony vaio i5")
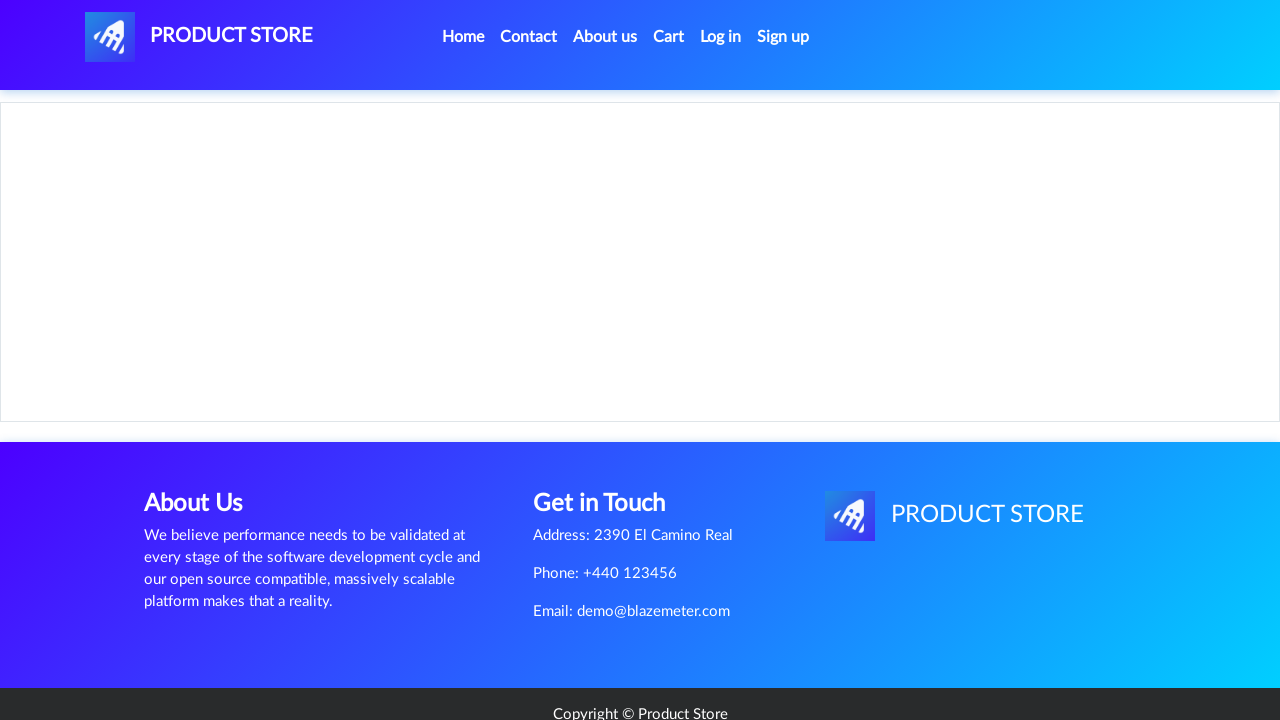

Add to cart button loaded on product page
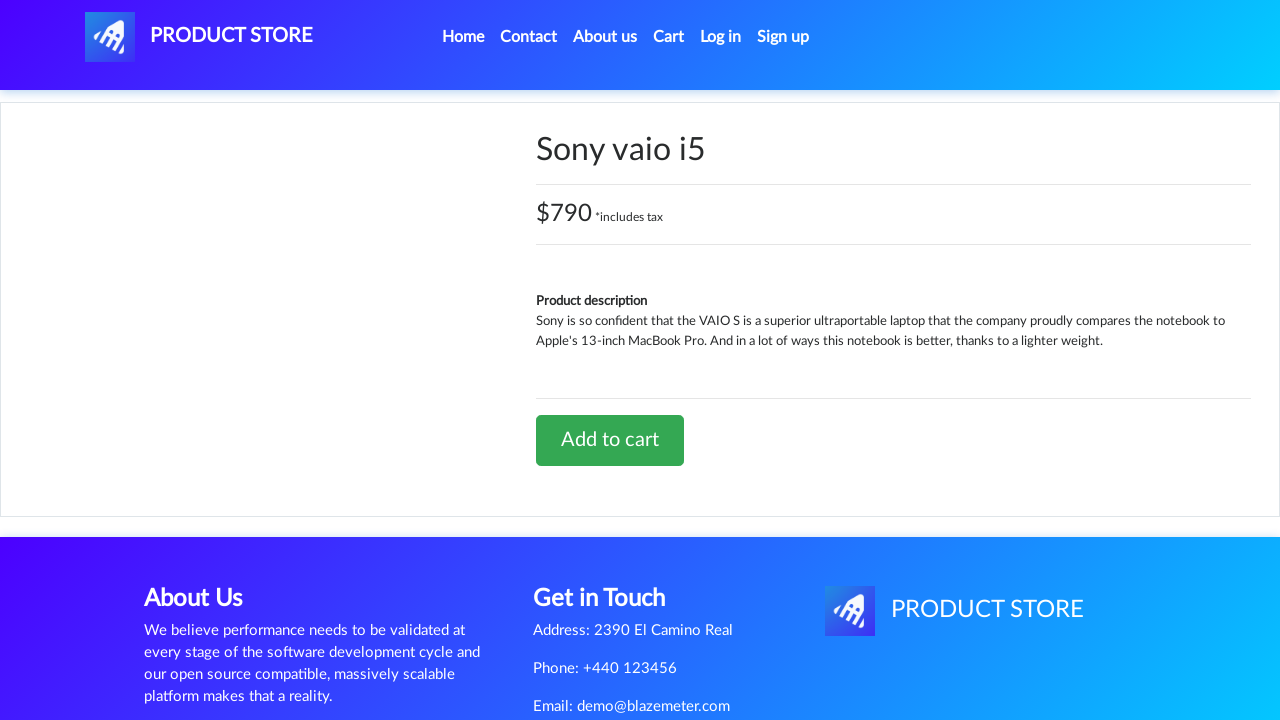

Clicked Add to cart and accepted confirmation alert at (610, 440) on a:has-text("Add to cart")
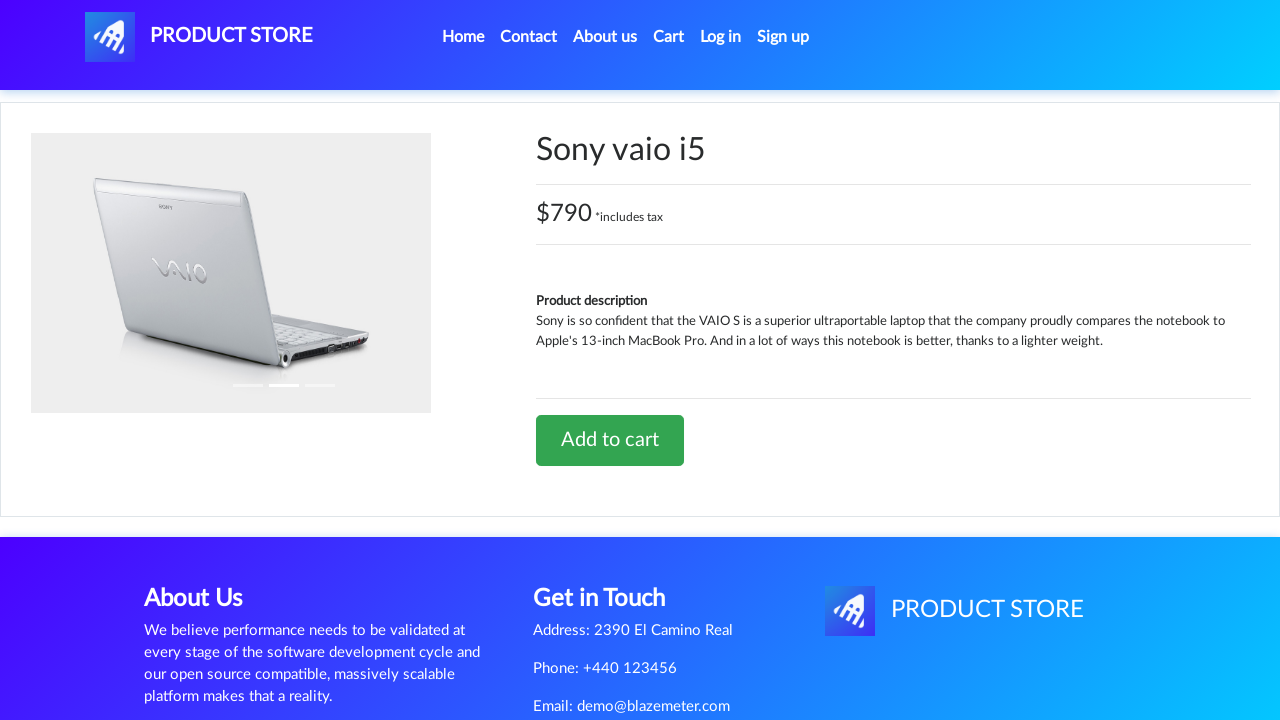

Waited for alert dialog to be processed
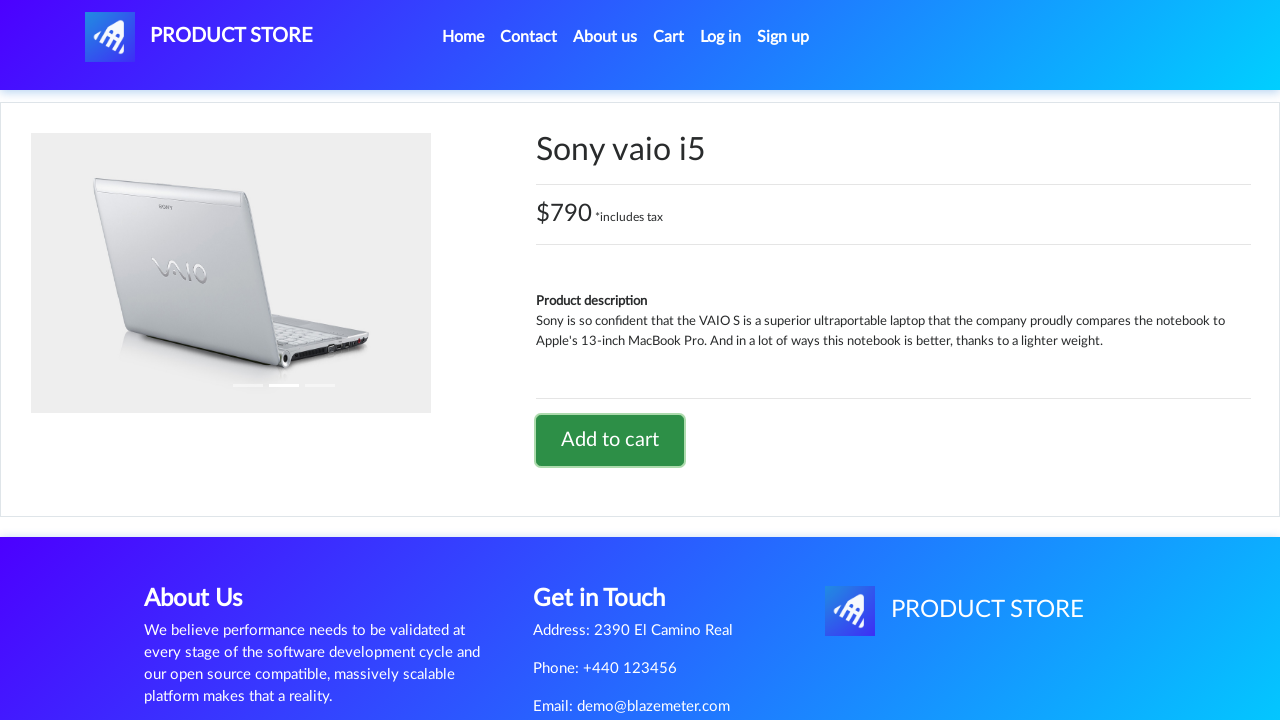

Clicked cart link to view shopping cart at (669, 37) on a#cartur
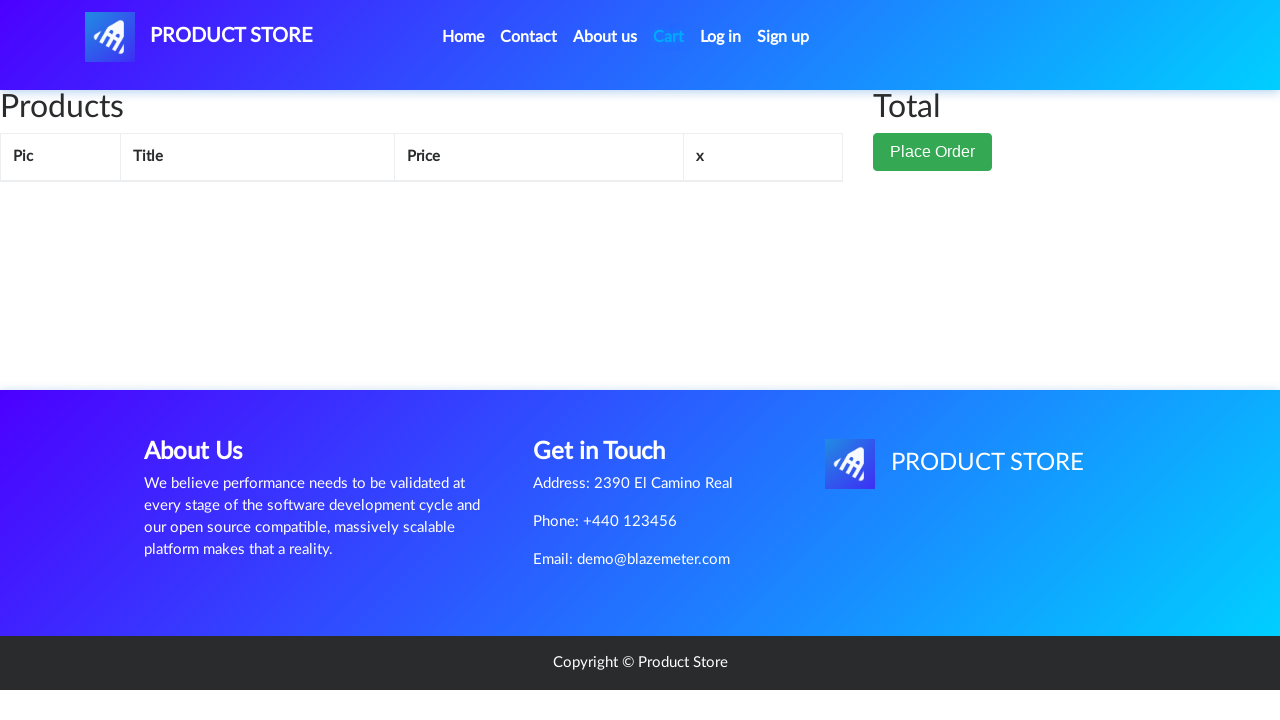

Cart page loaded with Place Order button visible
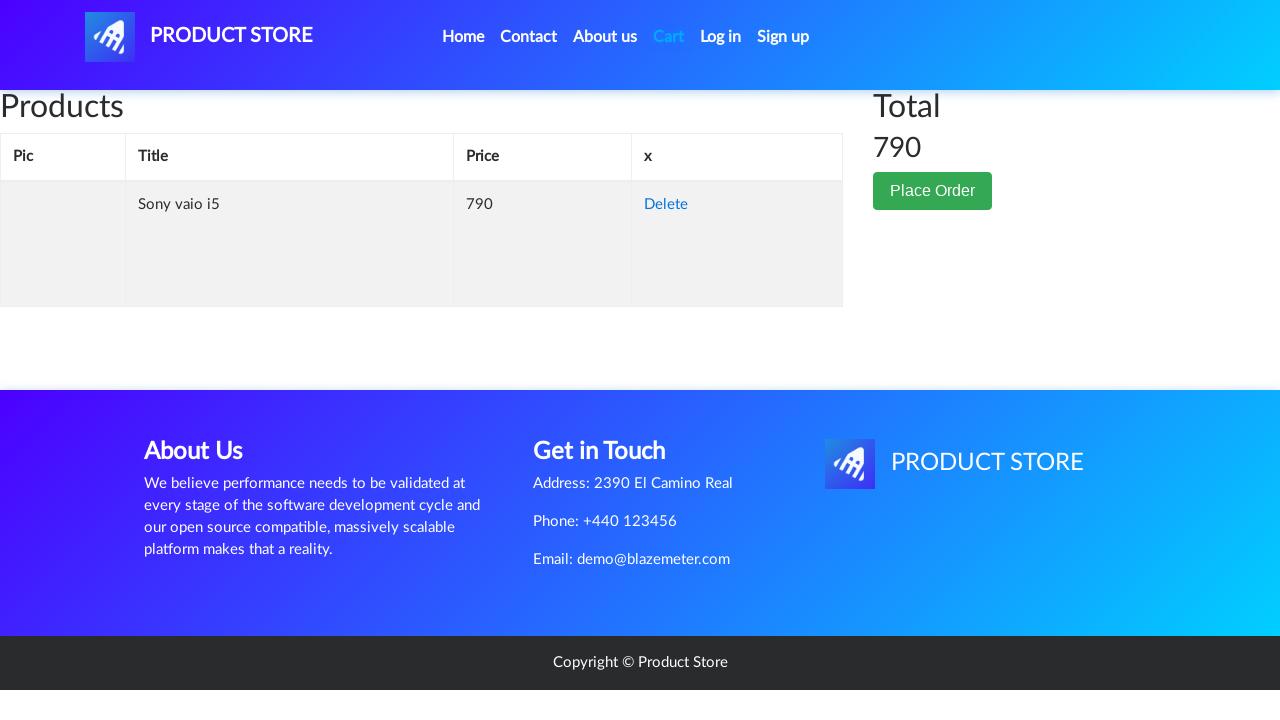

Clicked Place Order button to proceed to checkout at (933, 191) on button:has-text("Place Order")
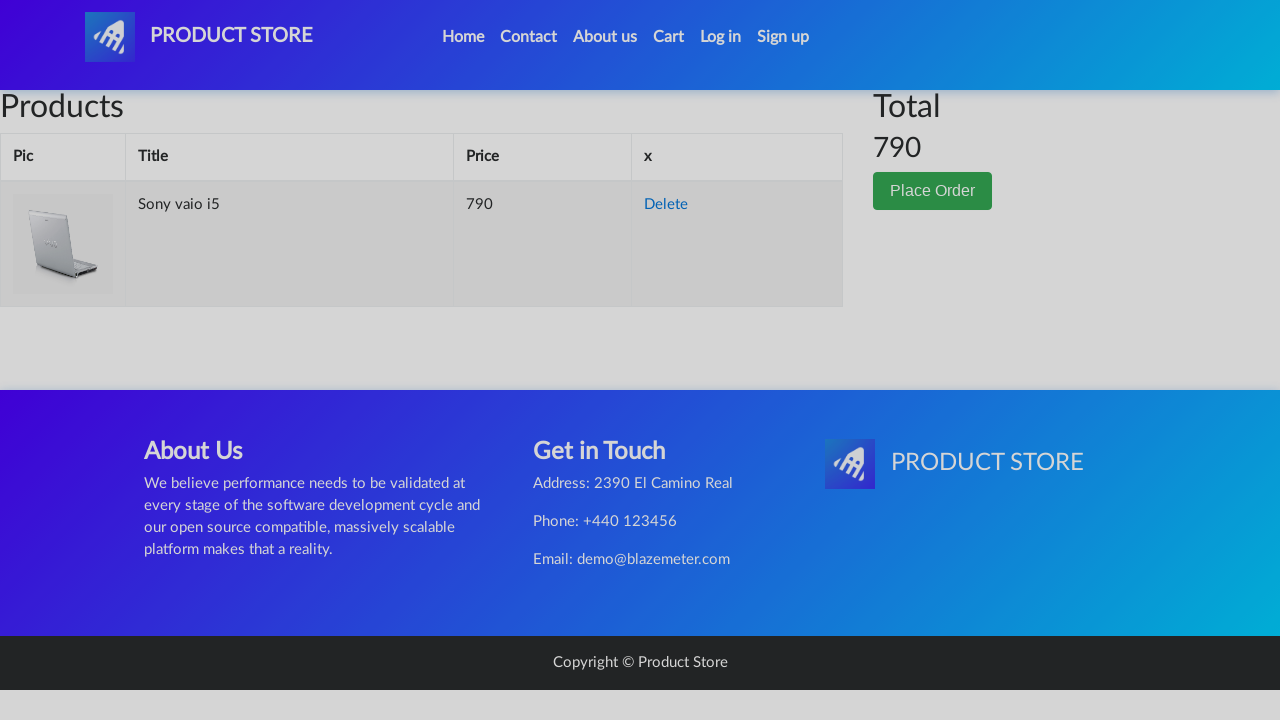

Filled customer name field with 'Maria Santos' on #name
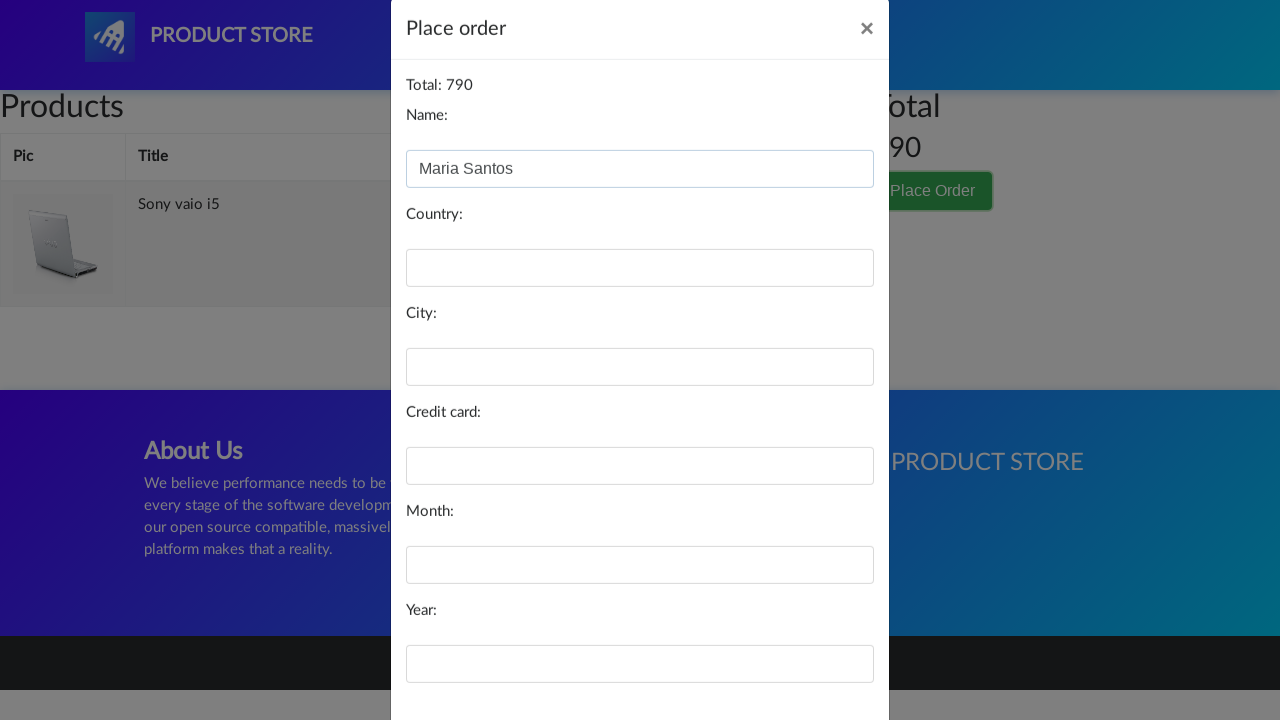

Filled country field with 'Brazil' on #country
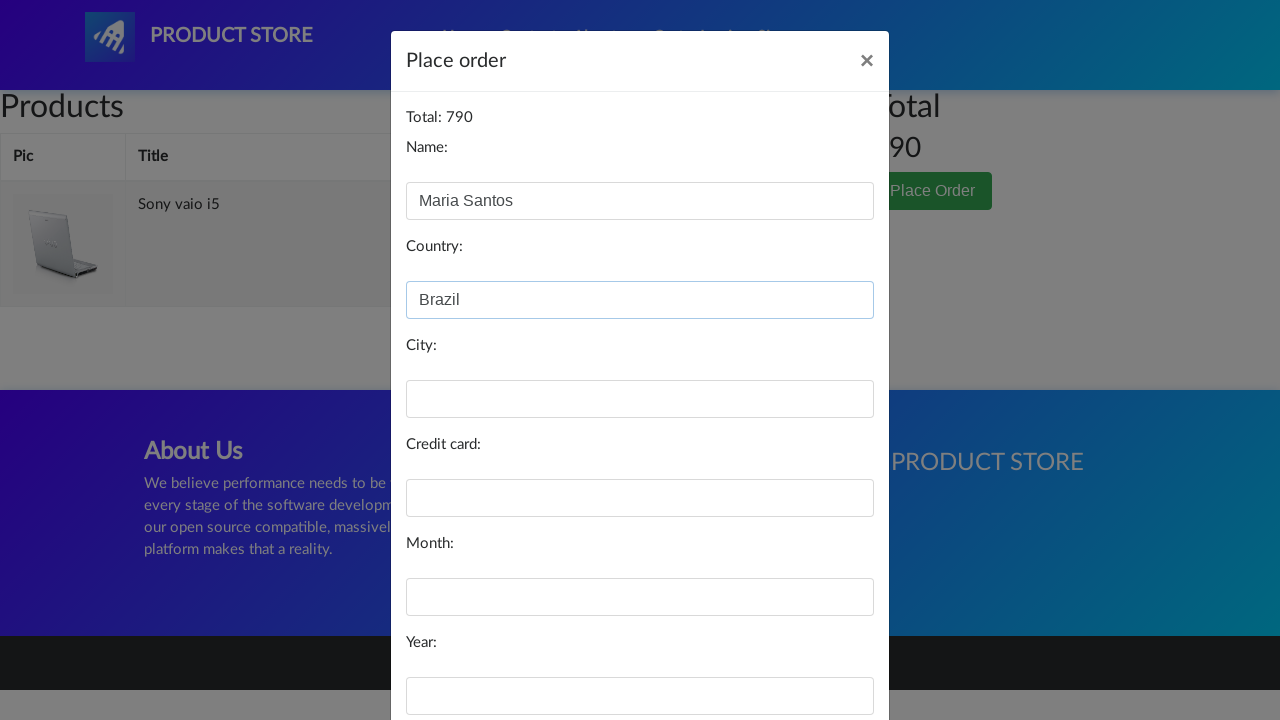

Filled city field with 'Sao Paulo' on #city
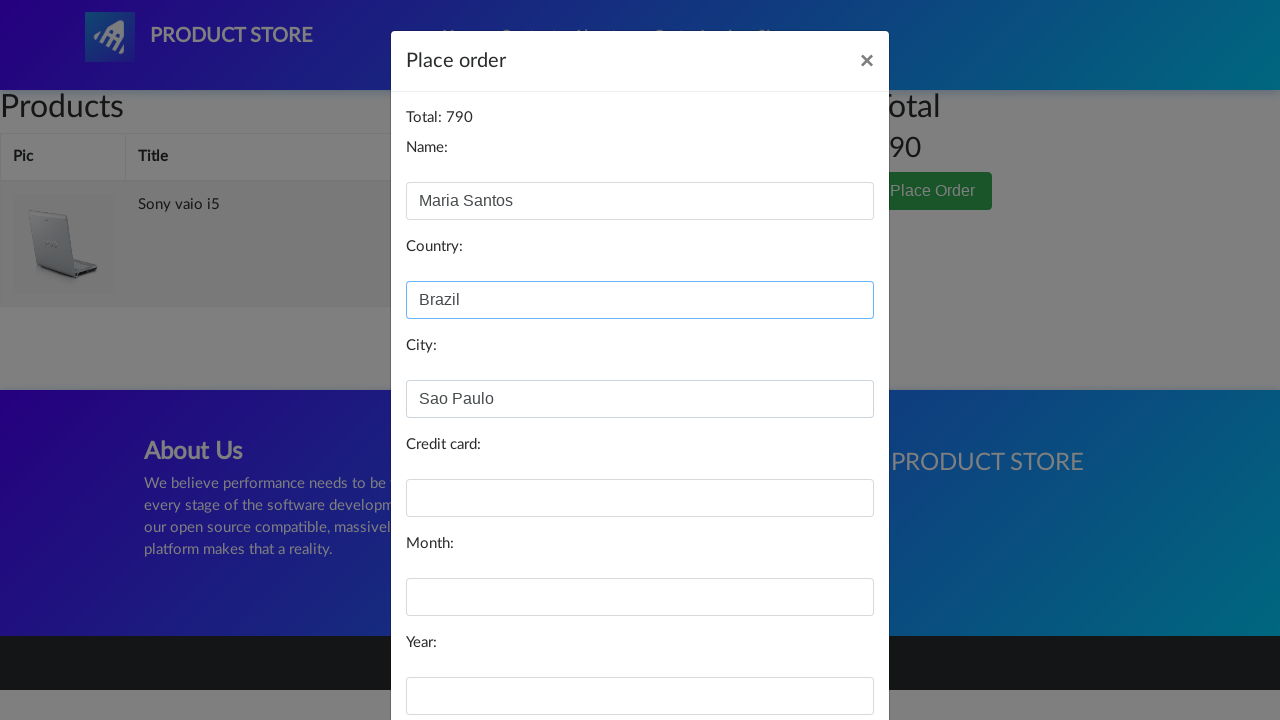

Filled credit card field with test card number on #card
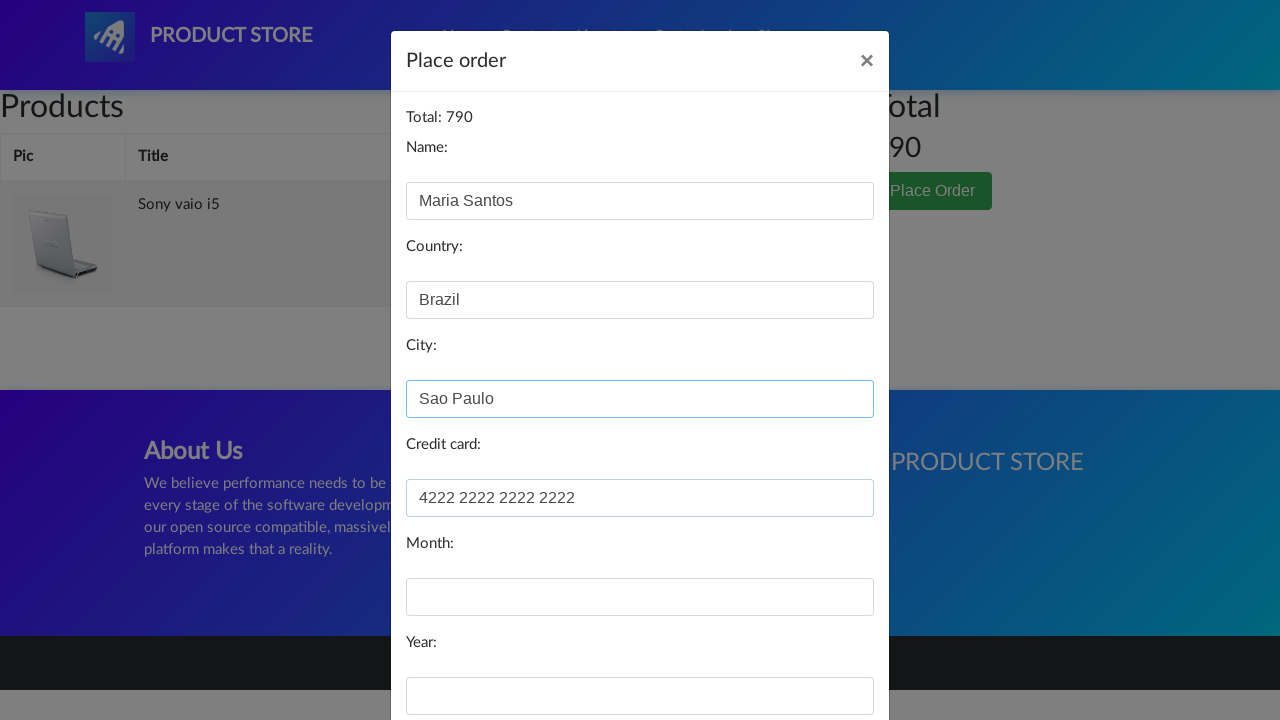

Filled expiry month field with '06' on #month
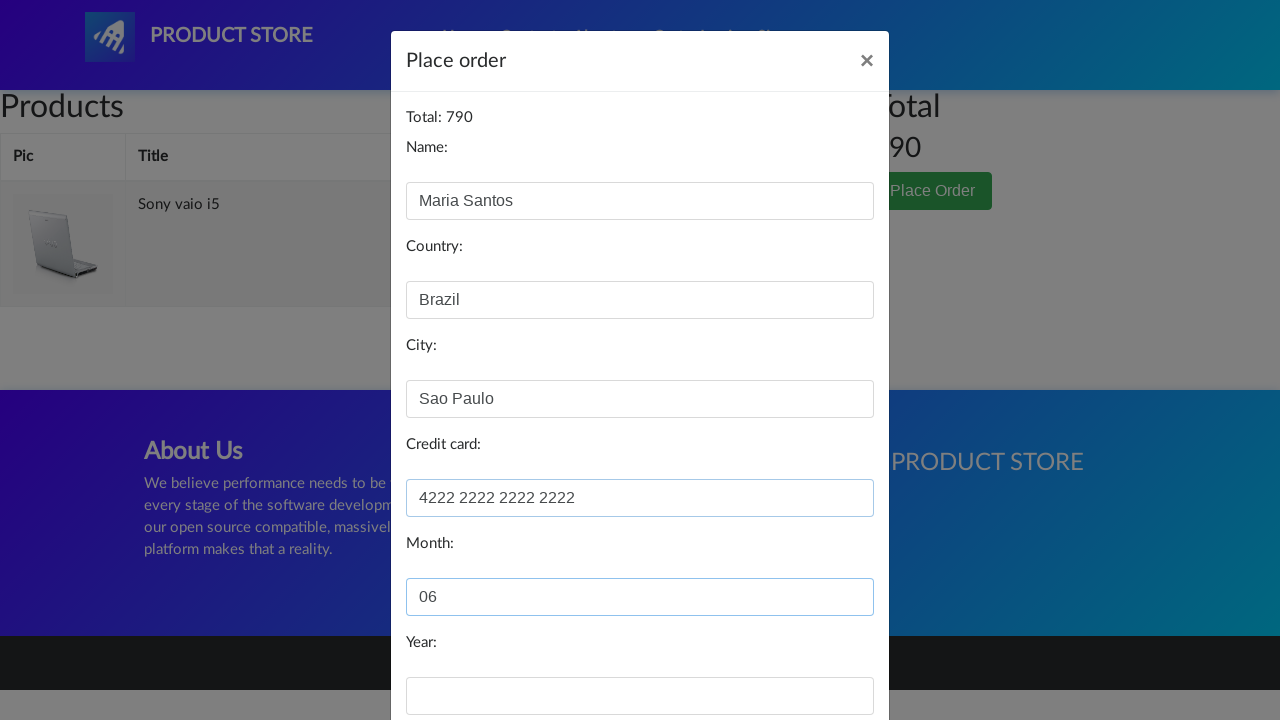

Filled expiry year field with '2026' on #year
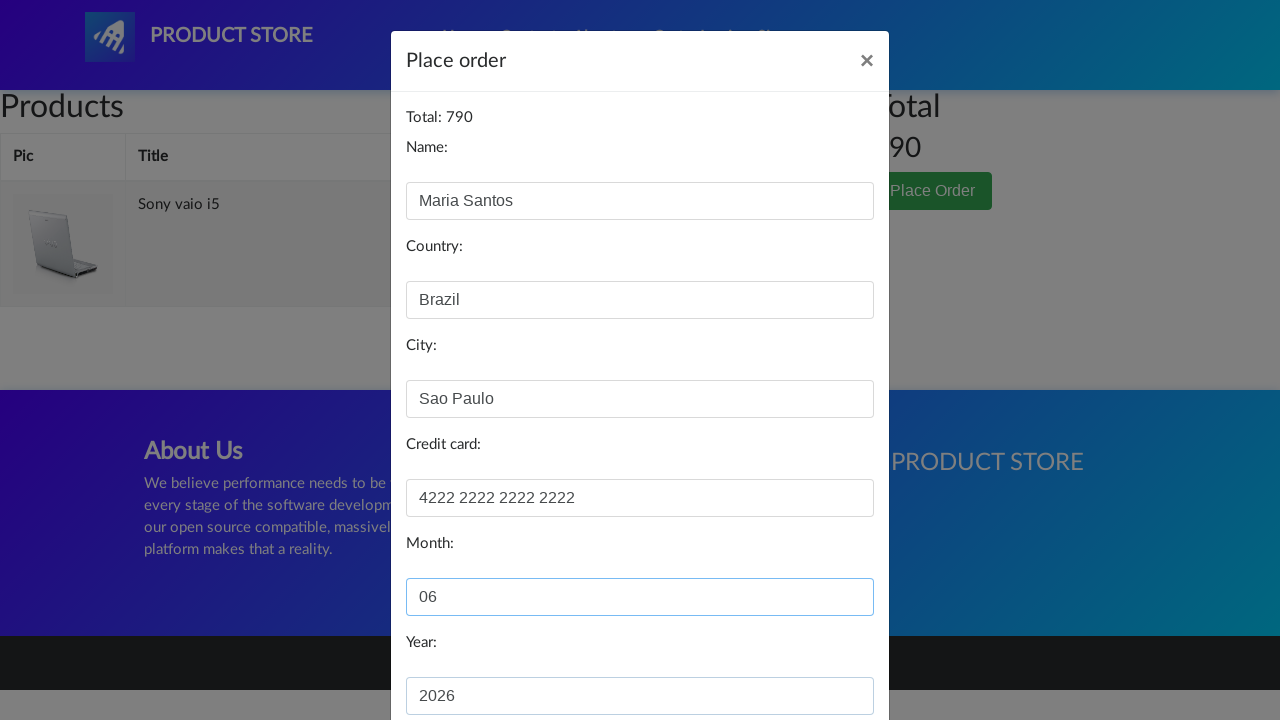

Clicked Purchase button to complete the transaction at (823, 655) on button:has-text("Purchase")
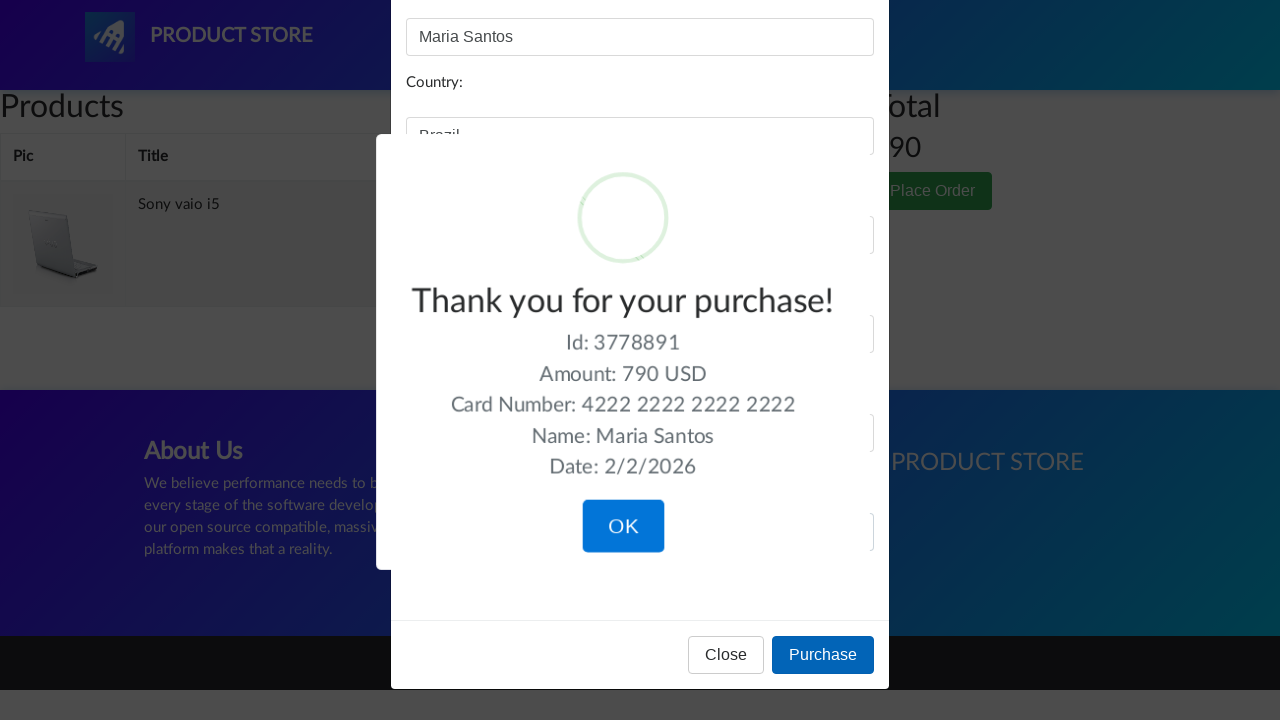

Purchase confirmation alert appeared
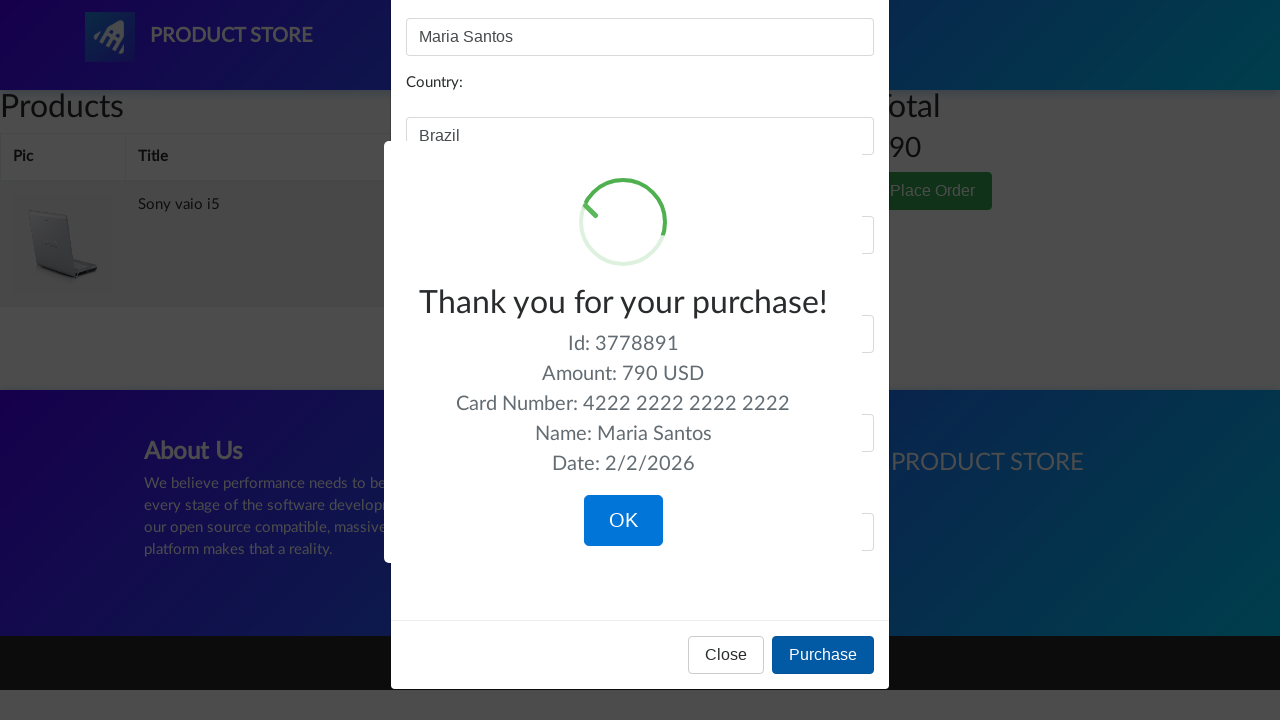

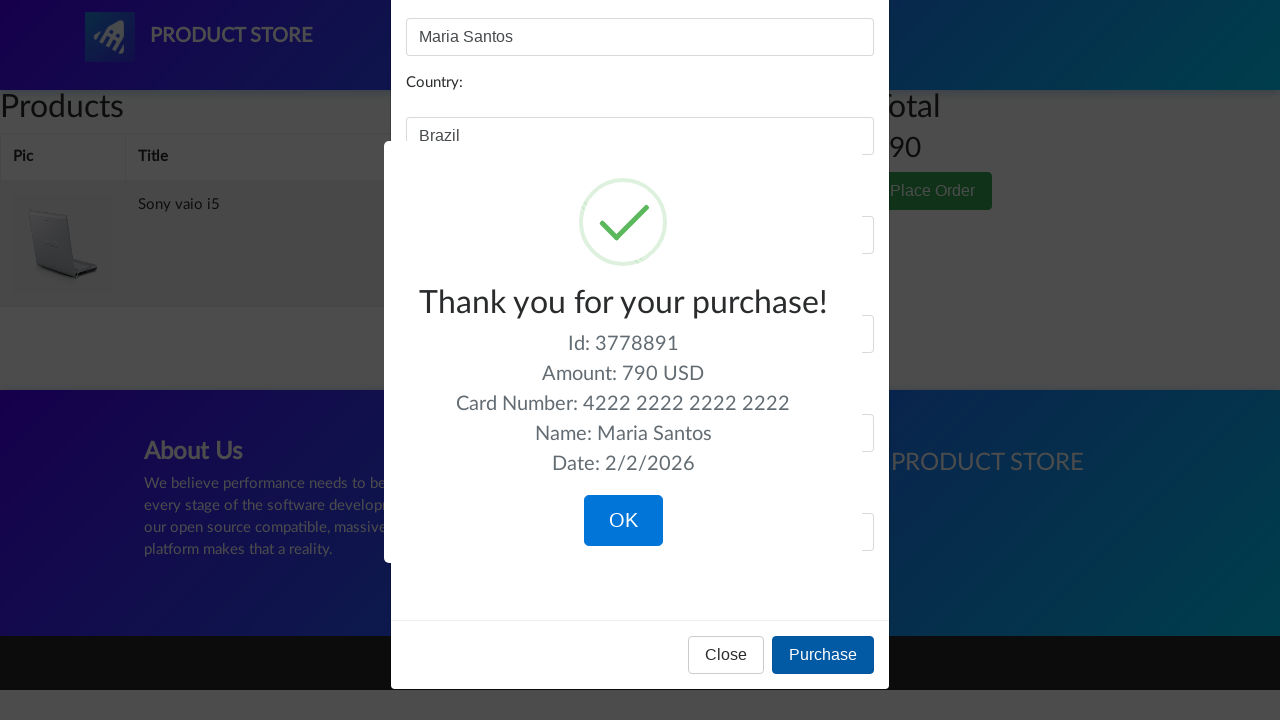